Tests the account registration form on UIBank by filling in personal details including name, title, sex, employment status, username, email, and password fields.

Starting URL: https://uibank.uipath.com/register-account

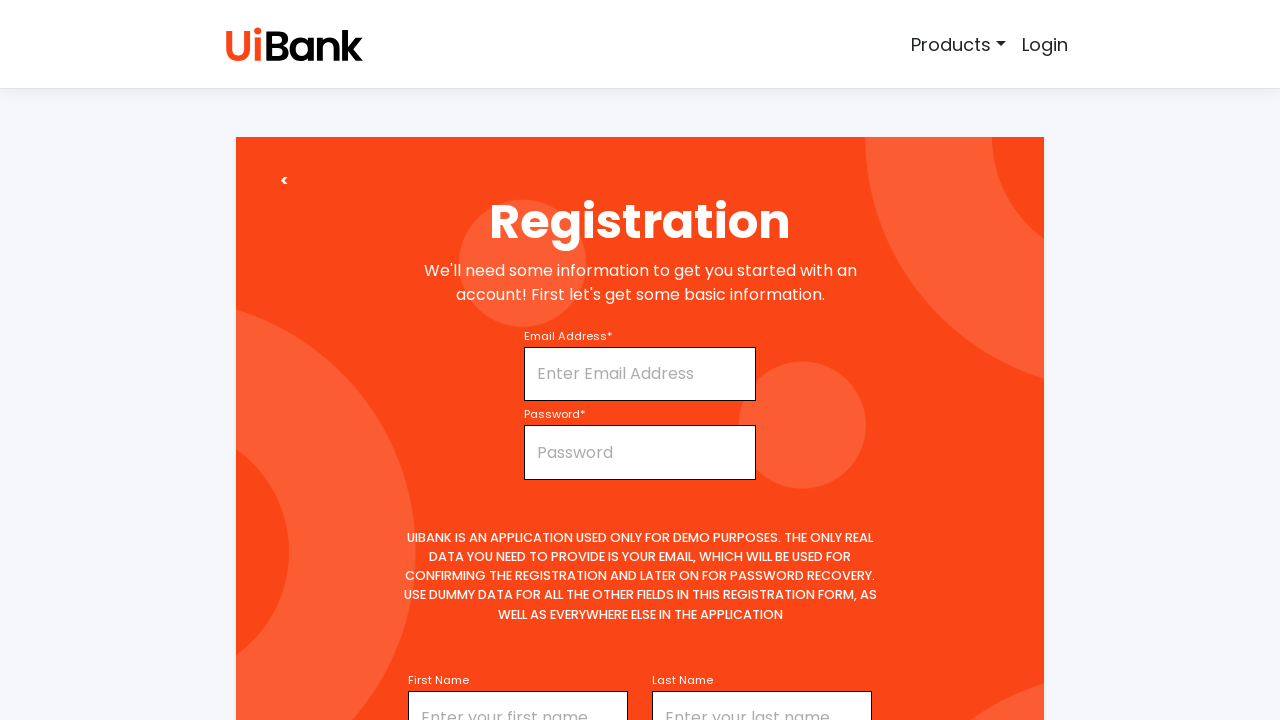

Filled first name field with 'Maria' on #firstName
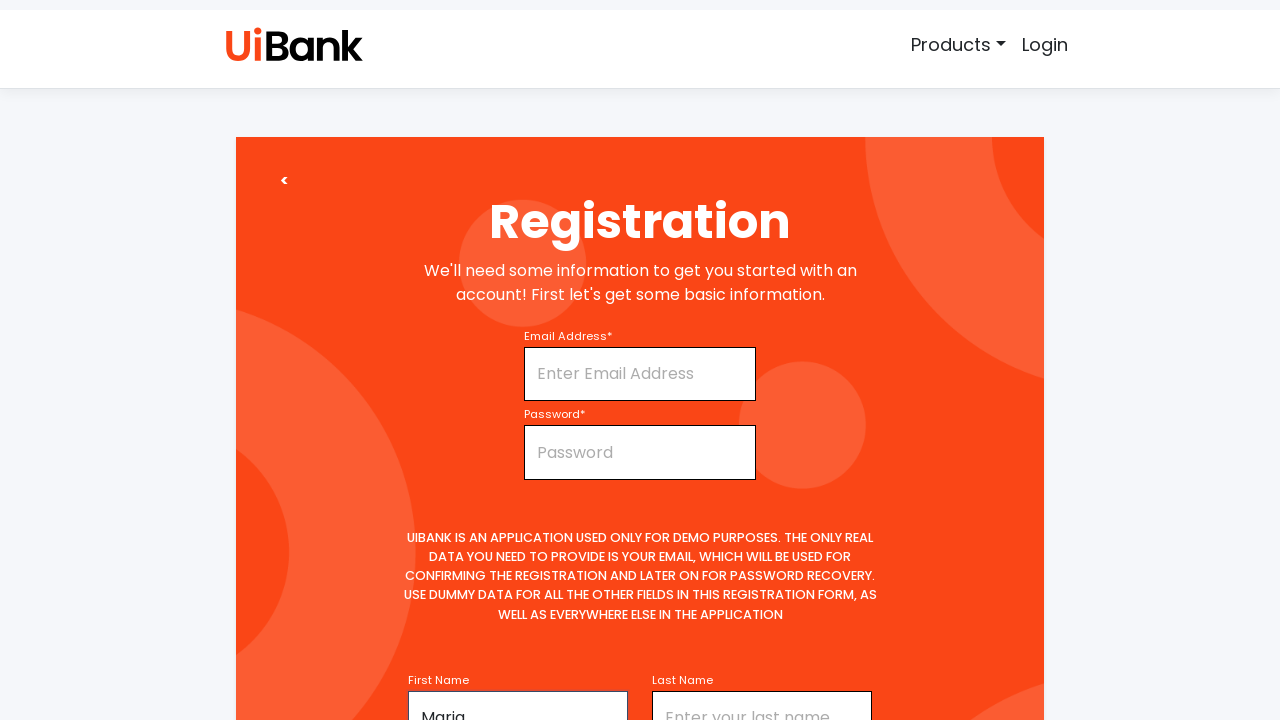

Selected title from dropdown at index 0 on #title
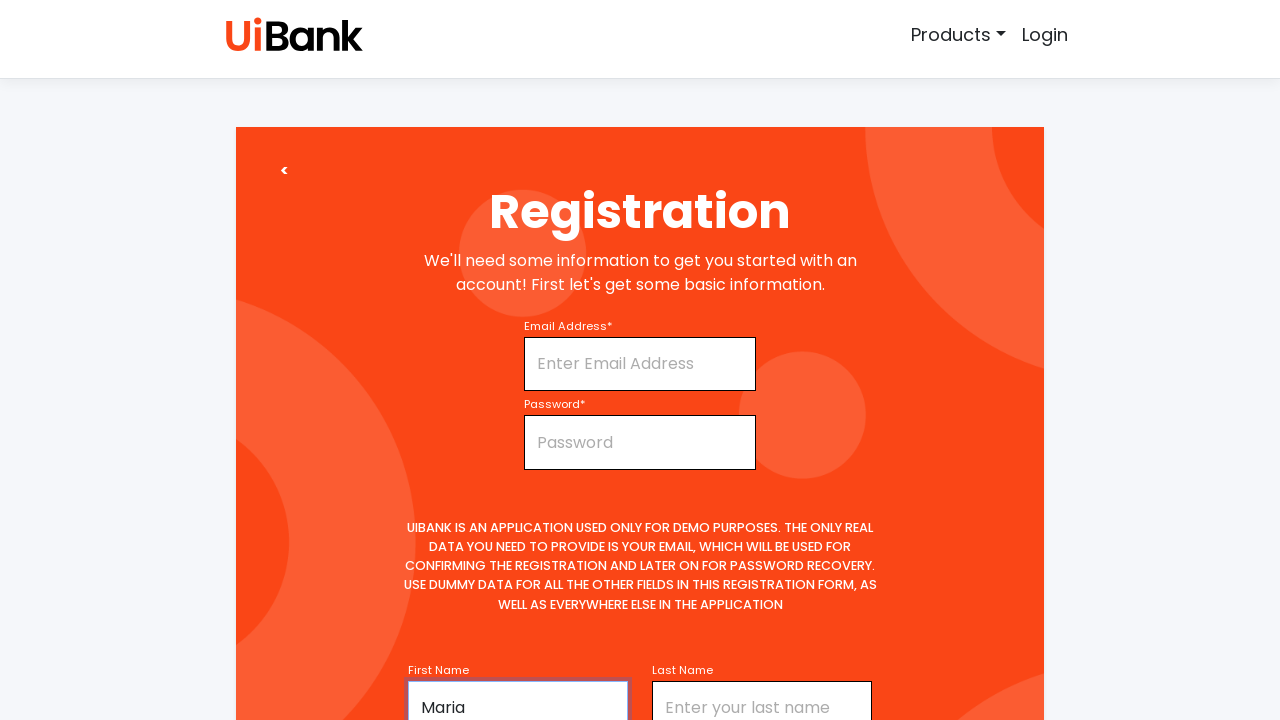

Filled middle name field with 'K' on #middleName
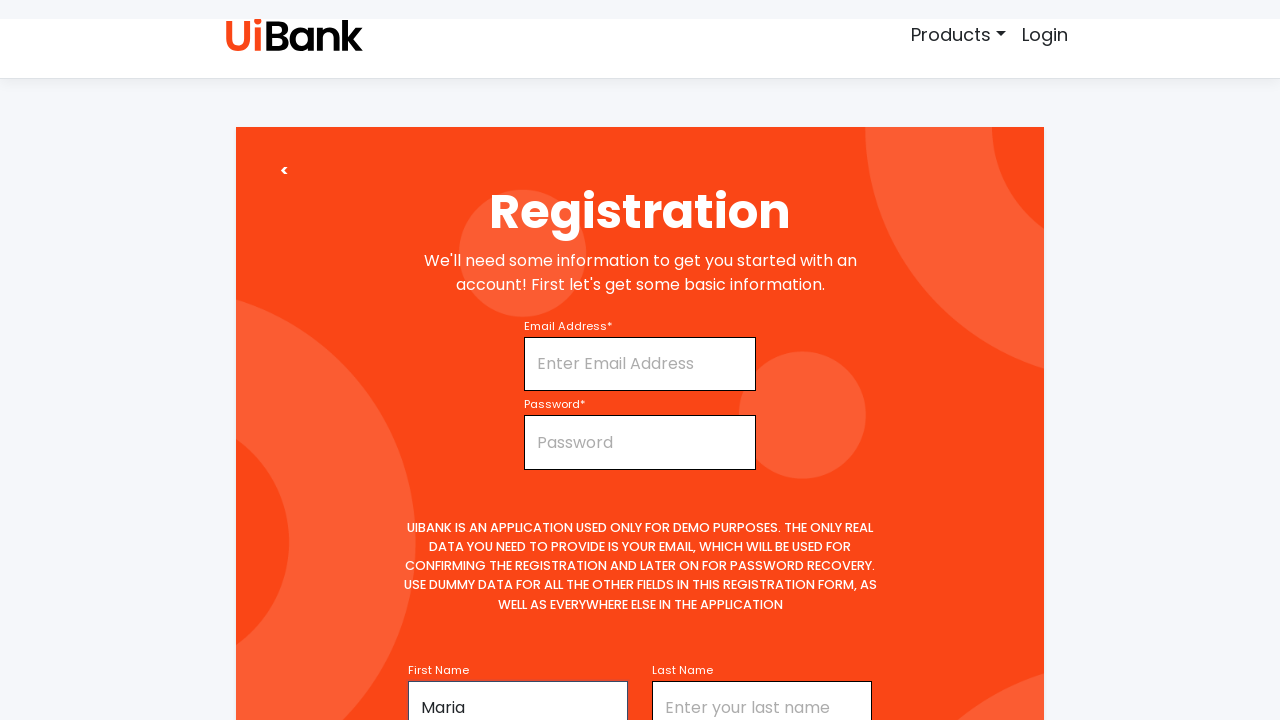

Filled last name field with 'Thompson' on #lastName
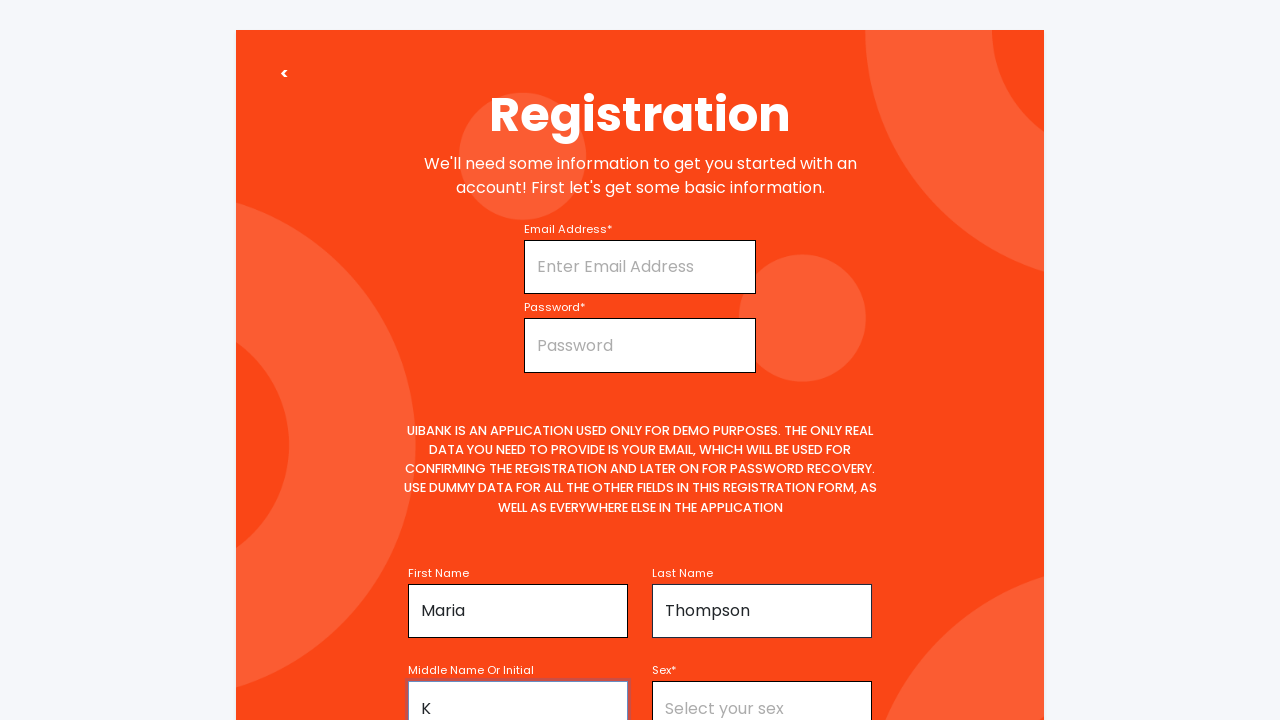

Selected 'Female' from sex dropdown on #sex
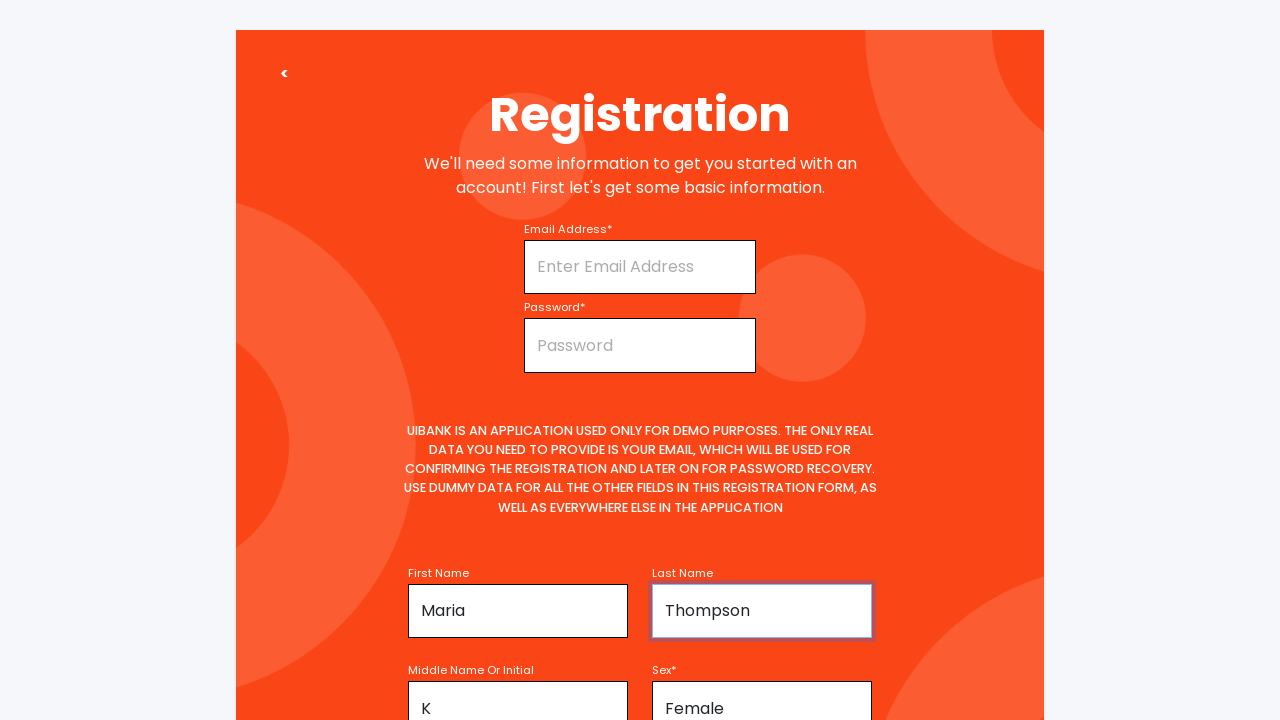

Selected 'Full-time' from employment status dropdown on #employmentStatus
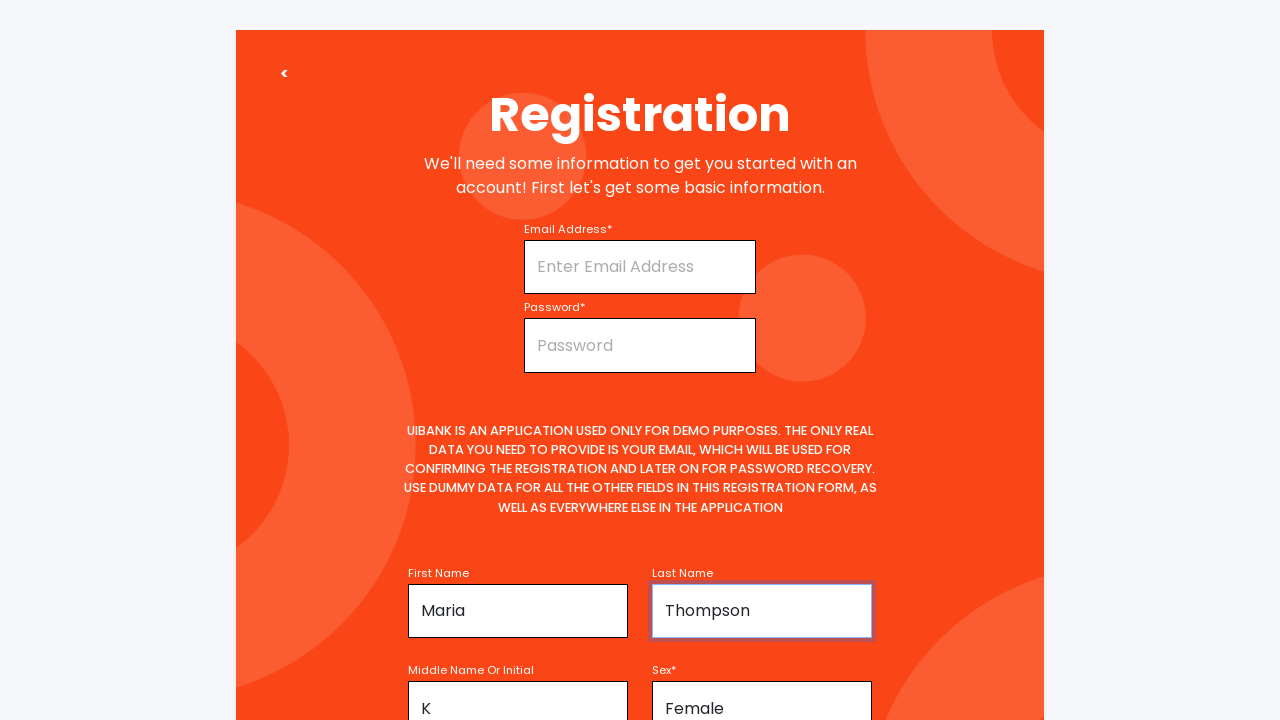

Filled username field with 'mthompson2024' on #username
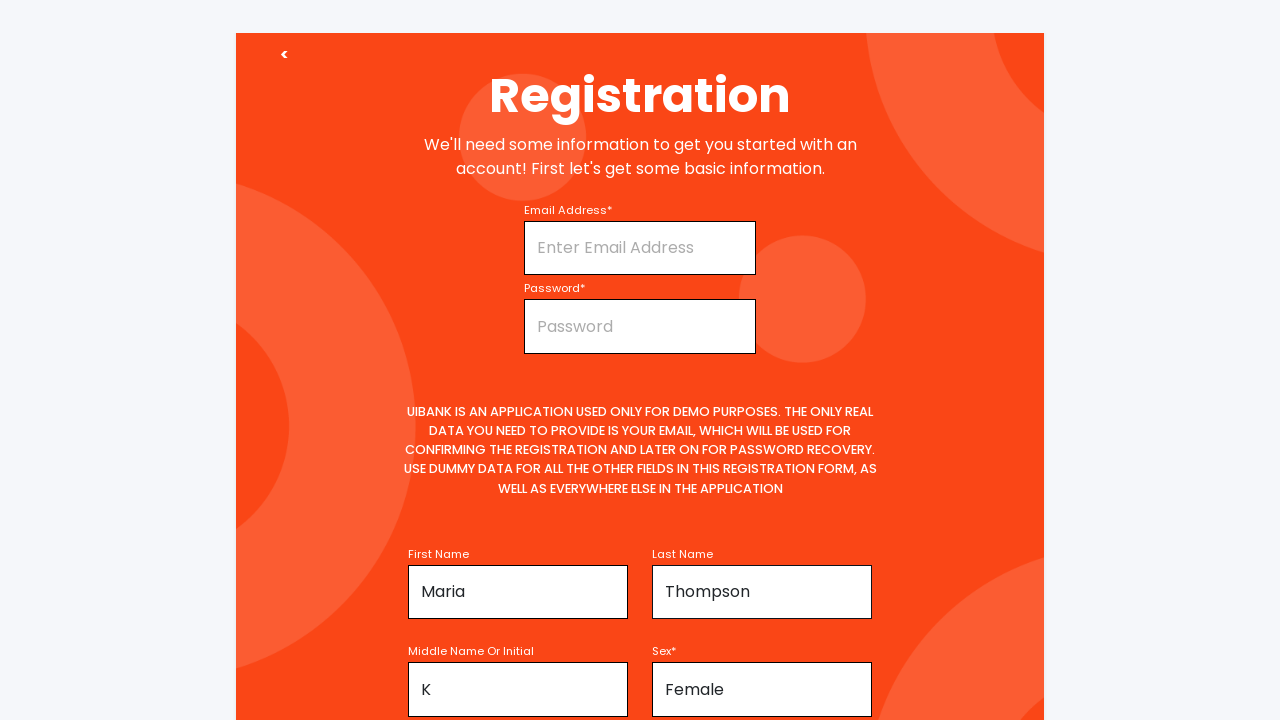

Filled email field with 'maria.thompson42@example.com' on #email
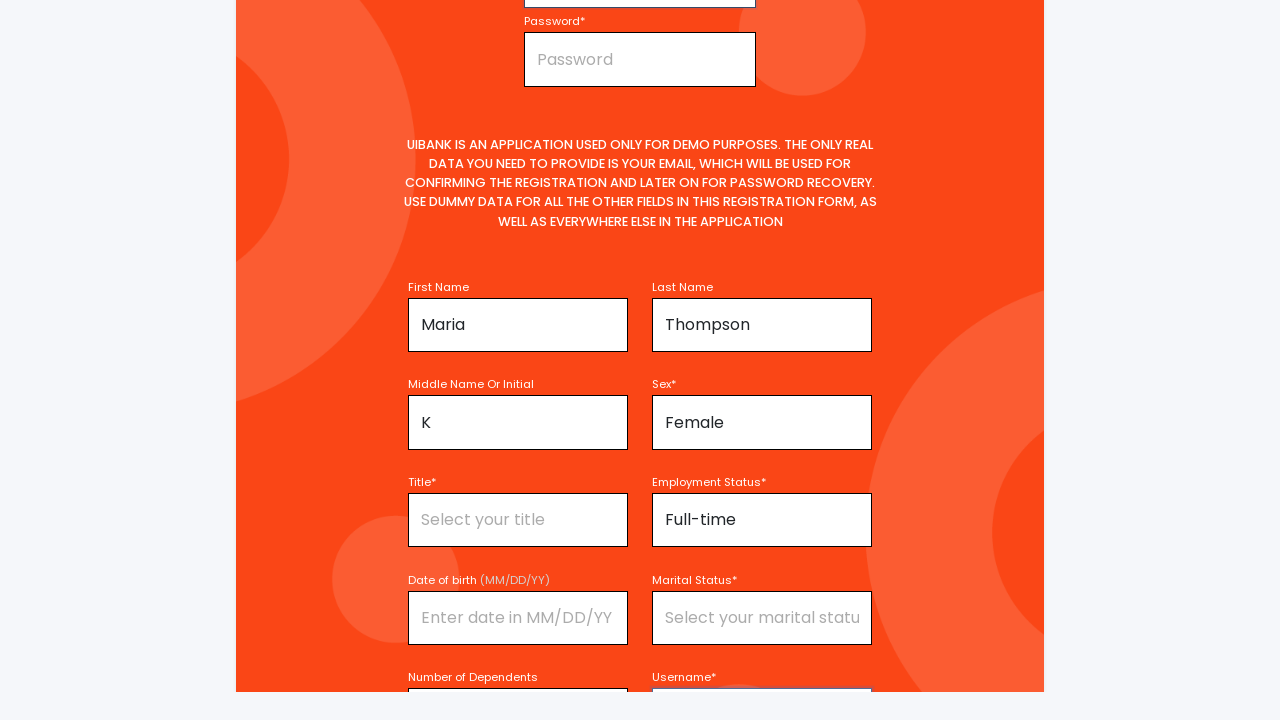

Filled password field with 'SecurePass789!' on #password
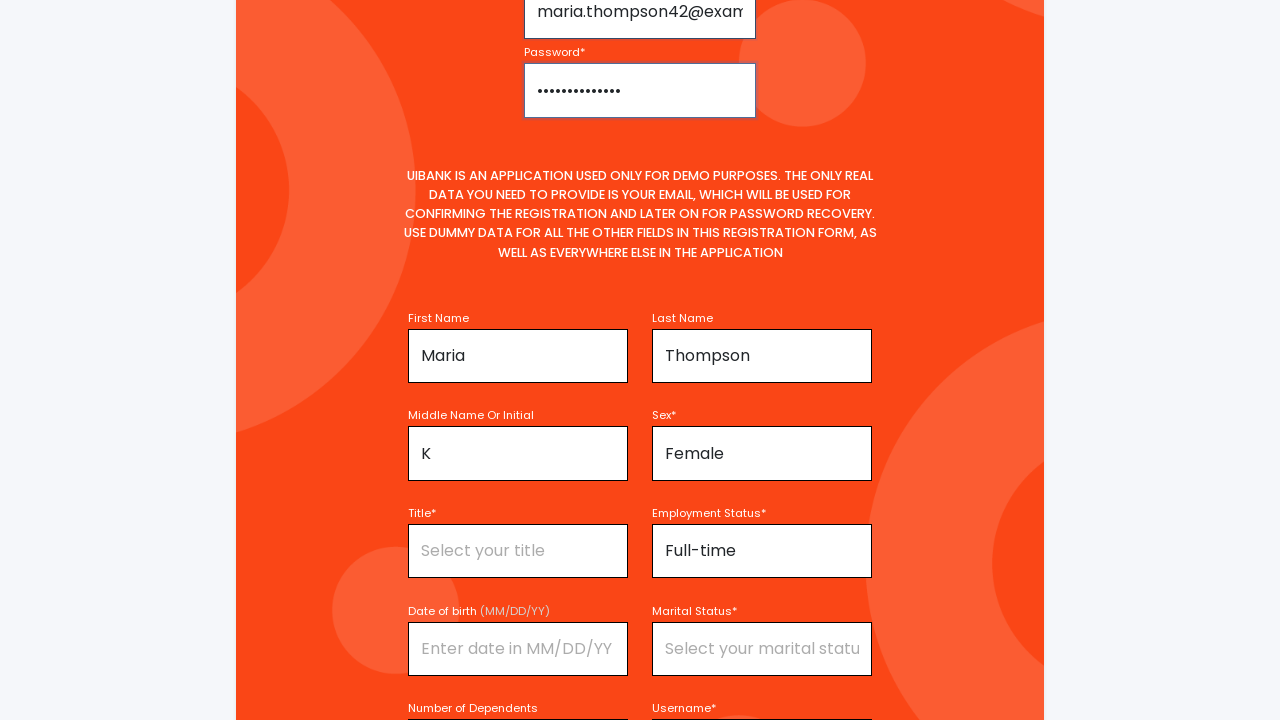

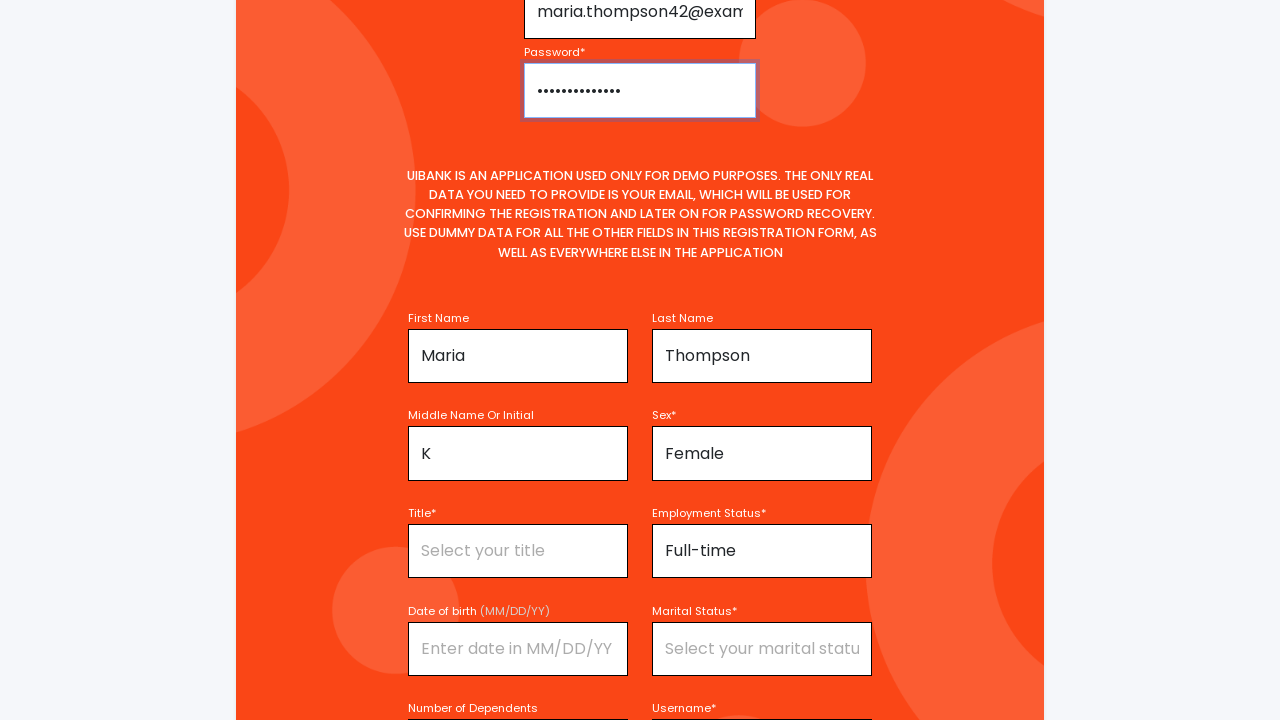